Tests that entering a number below 50 shows the error message "Number is too small"

Starting URL: https://kristinek.github.io/site/tasks/enter_a_number

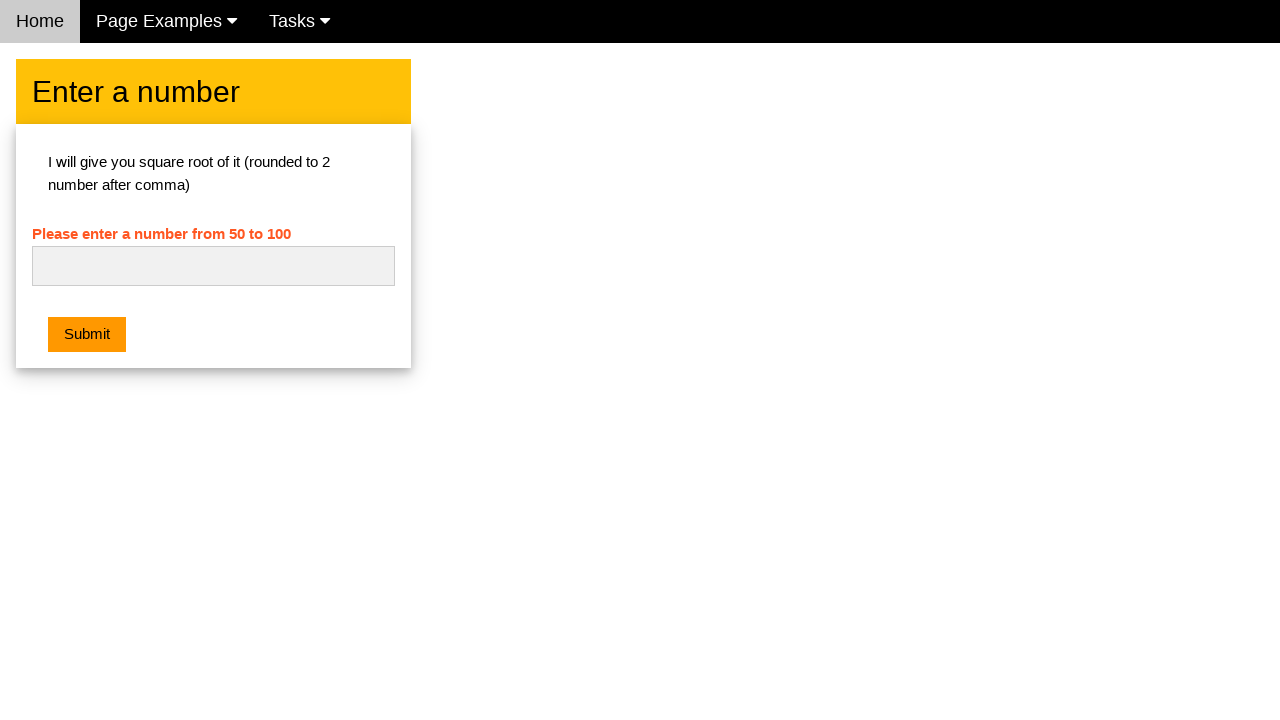

Filled number input field with '47' on #numb
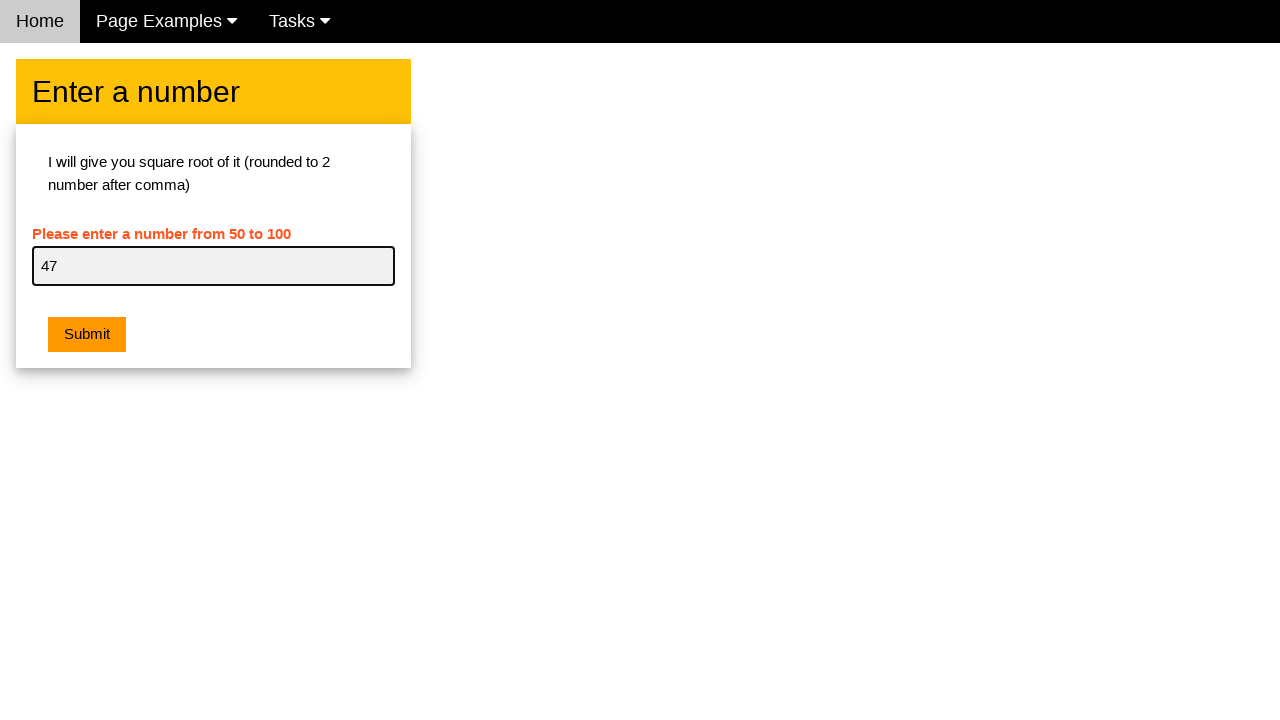

Clicked submit button at (87, 335) on .w3-btn
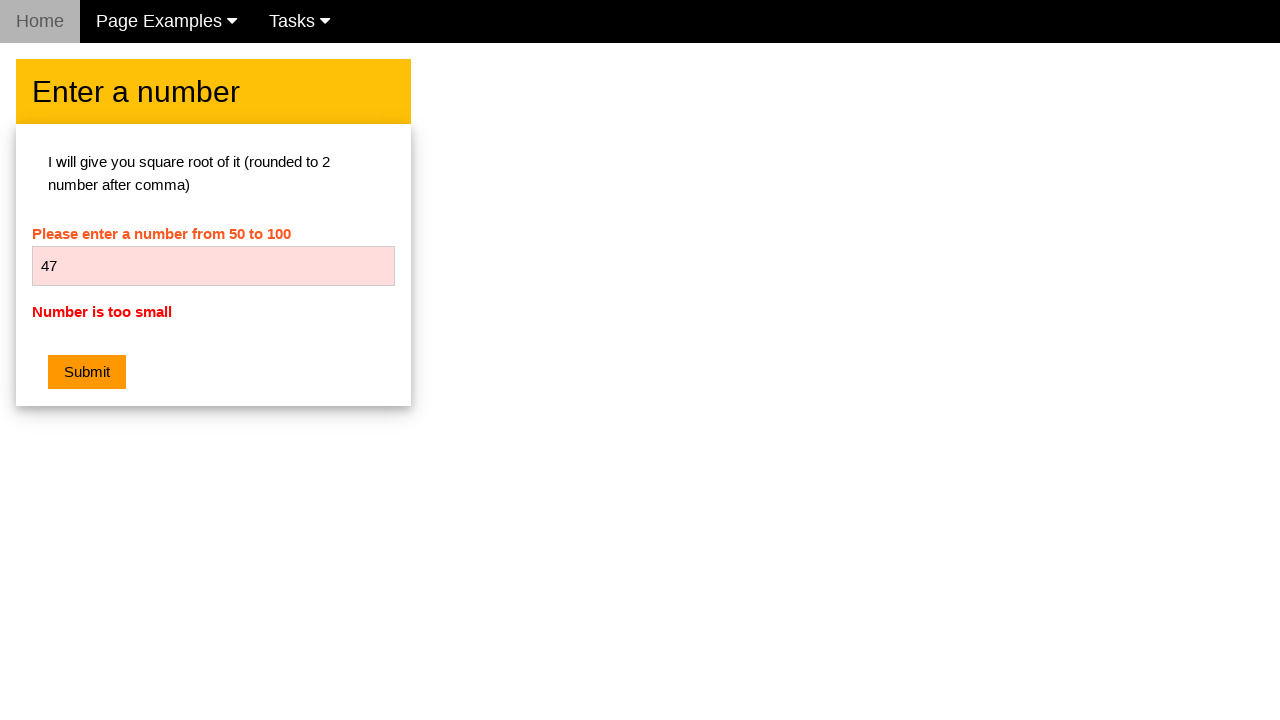

Error message element appeared
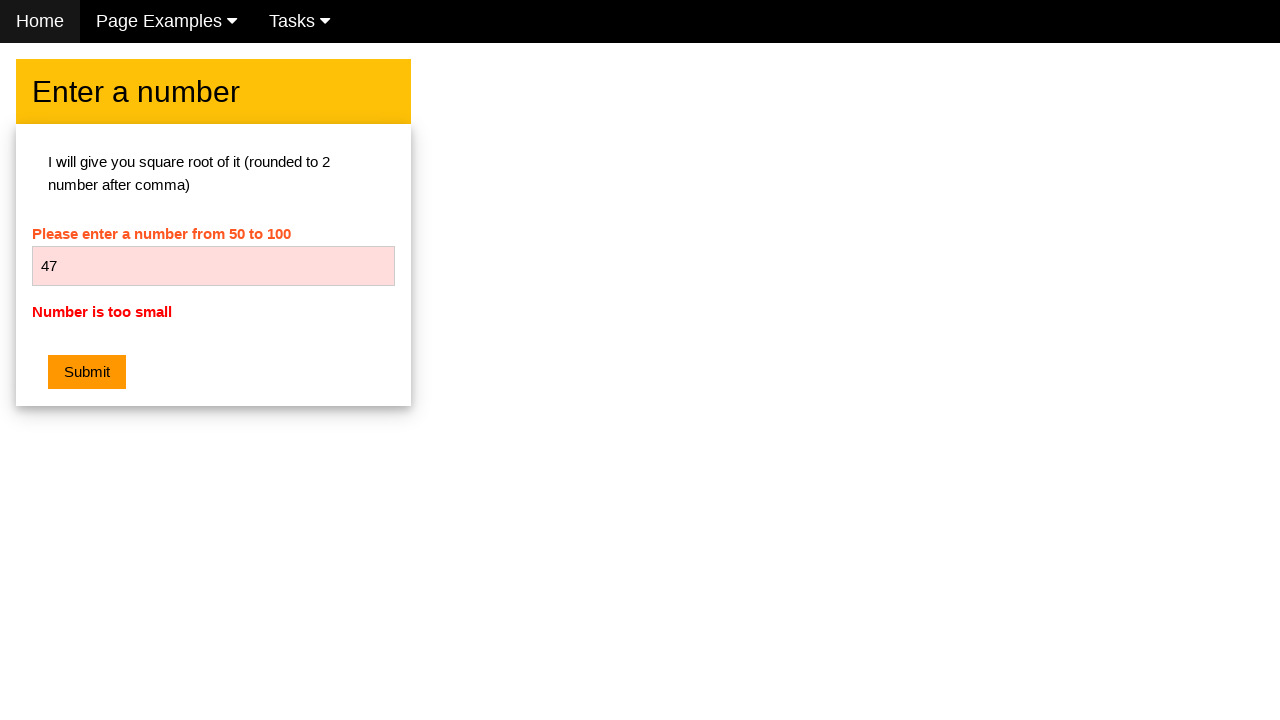

Retrieved error message text: 'Number is too small'
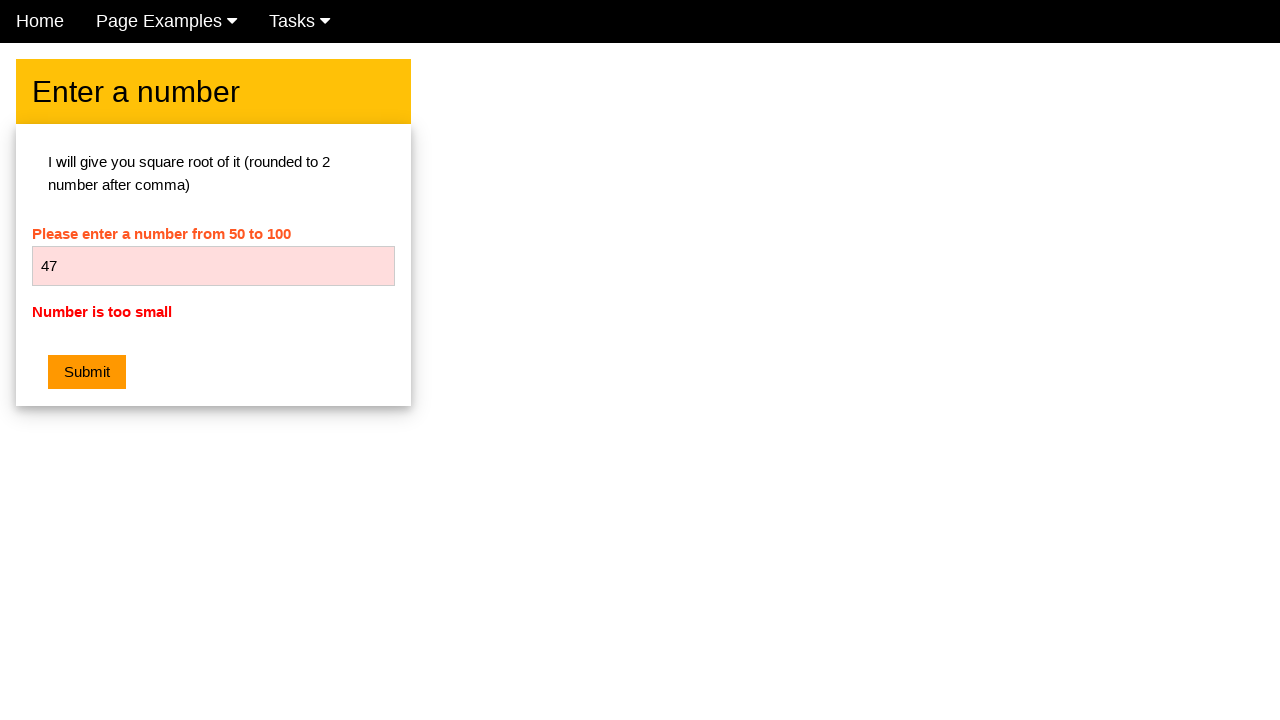

Verified error message matches expected text 'Number is too small'
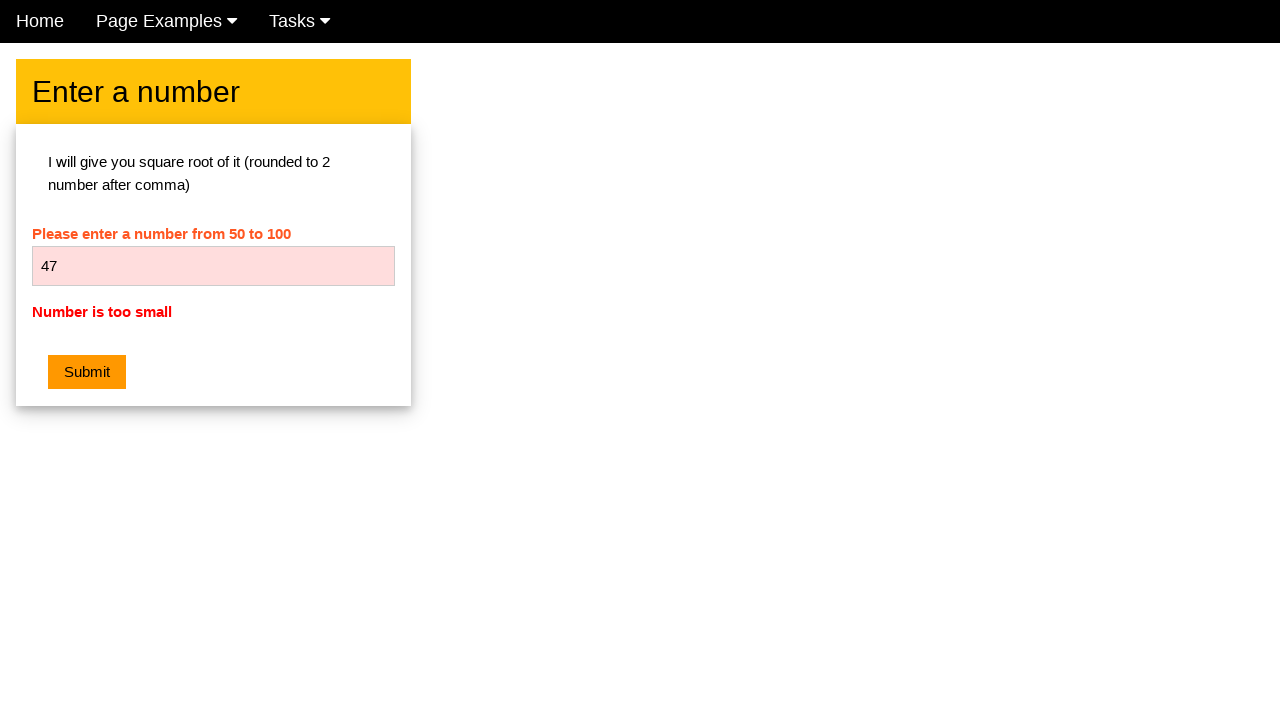

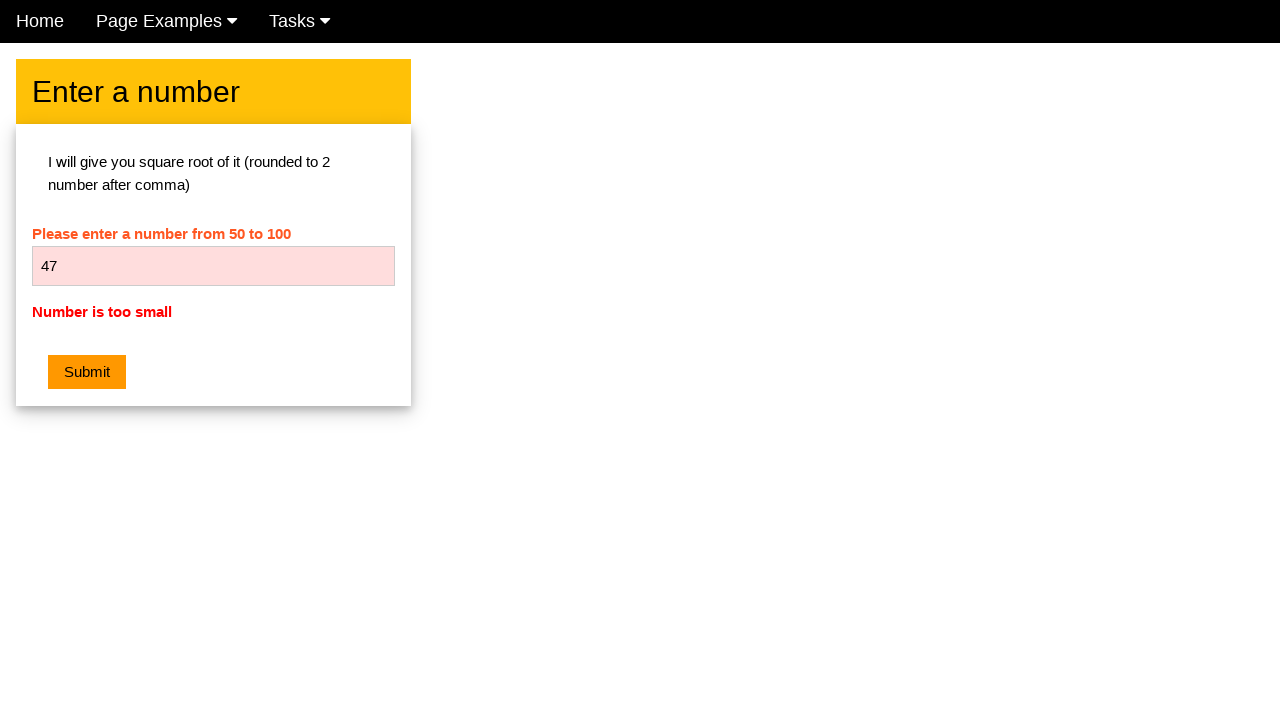